Navigates to the Maruti Suzuki website and verifies the page loads

Starting URL: https://www.marutisuzuki.com/

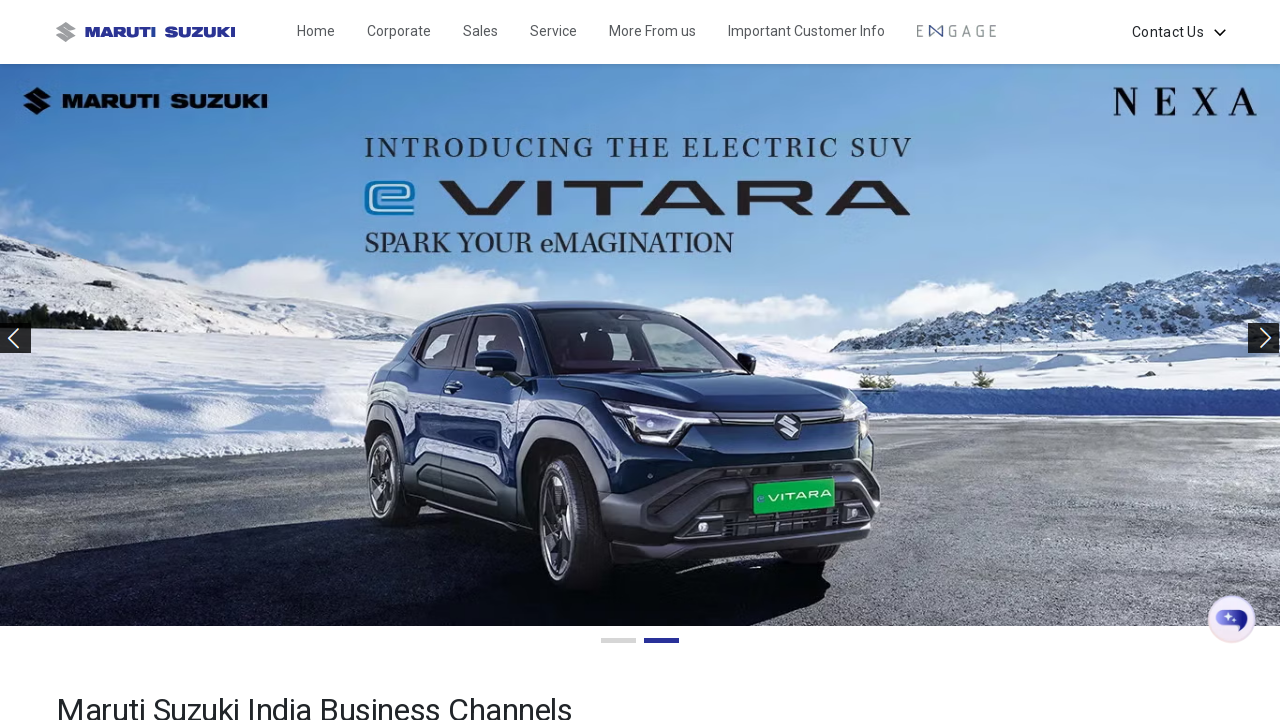

Waited for page to fully load with networkidle state
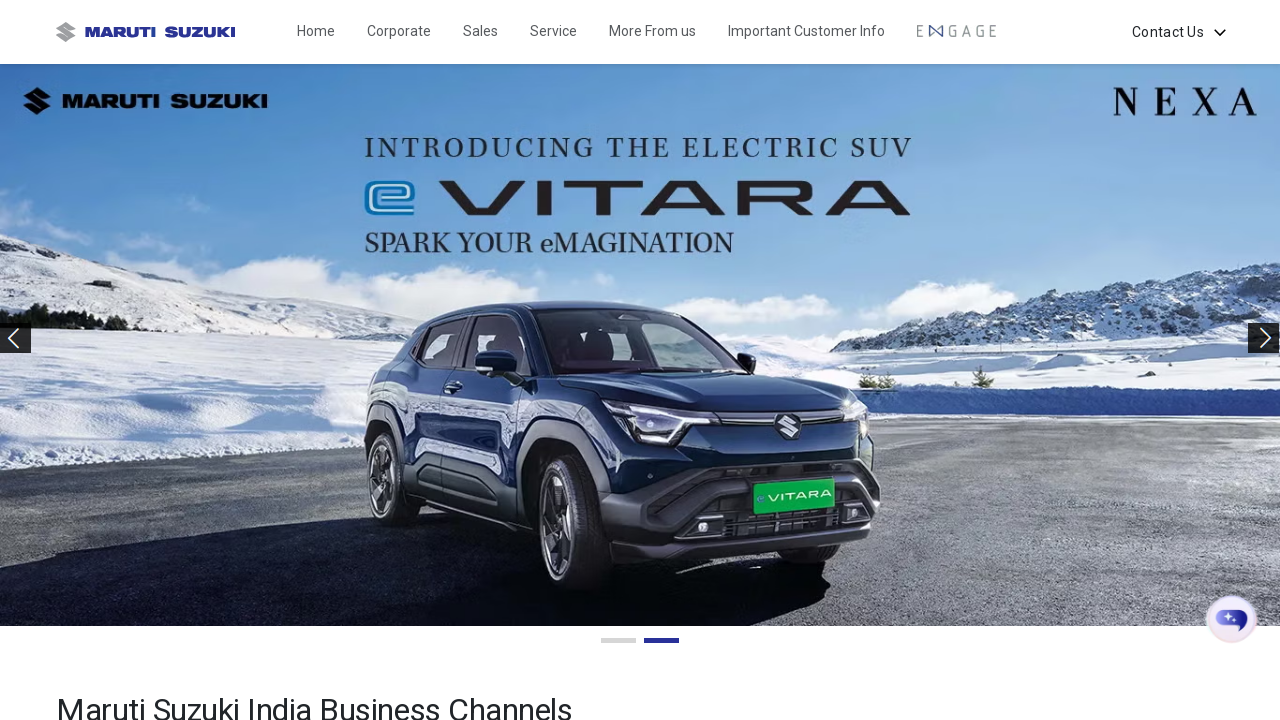

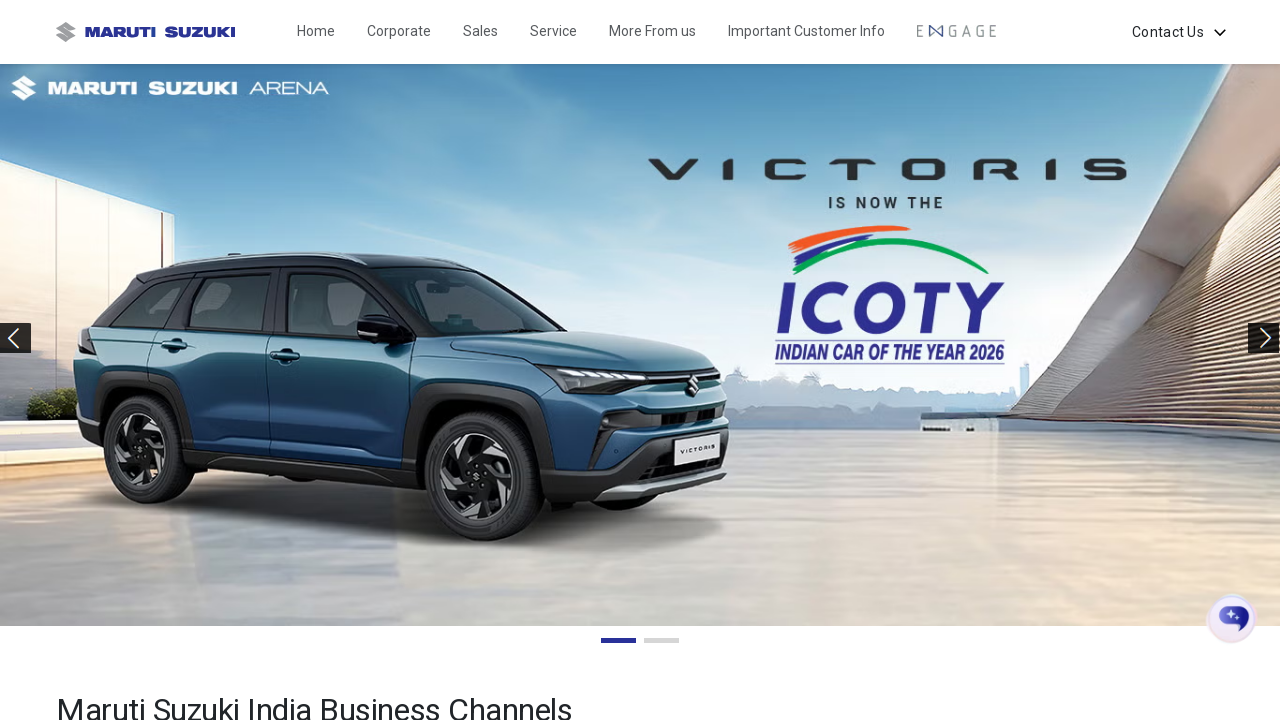